Tests that todo data persists across page reloads

Starting URL: https://demo.playwright.dev/todomvc

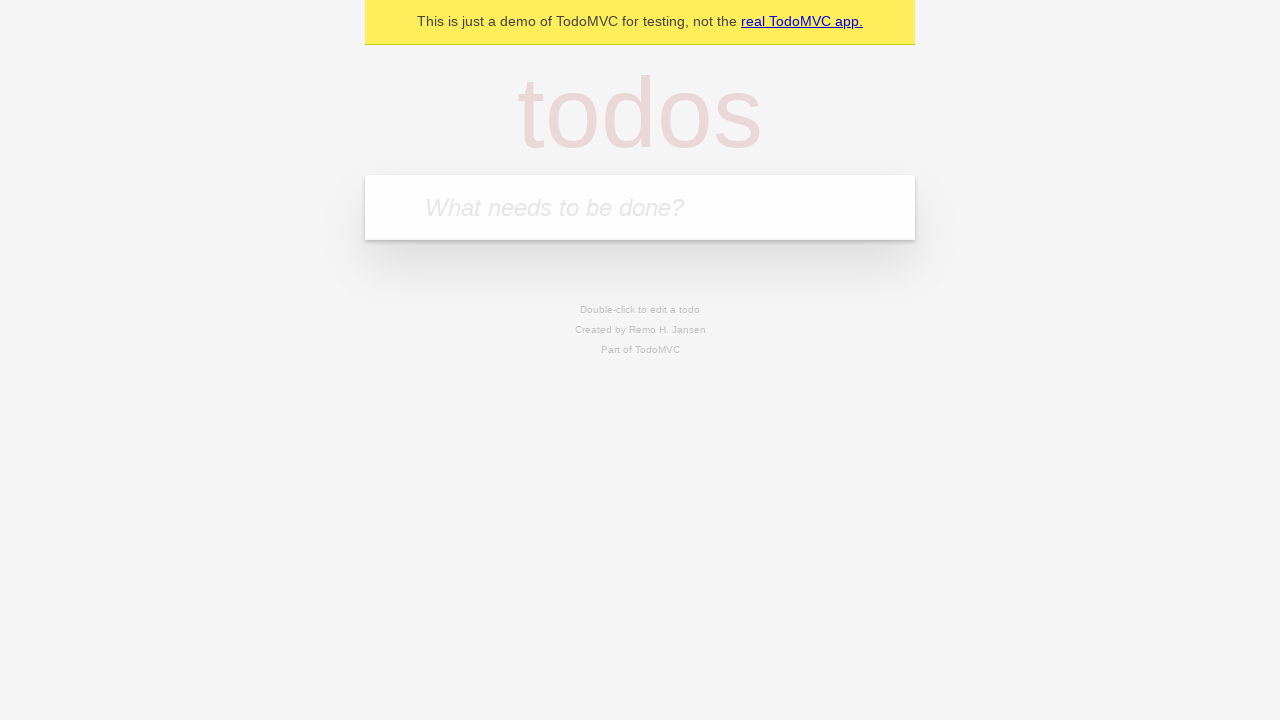

Filled todo input with 'buy some cheese' on internal:attr=[placeholder="What needs to be done?"i]
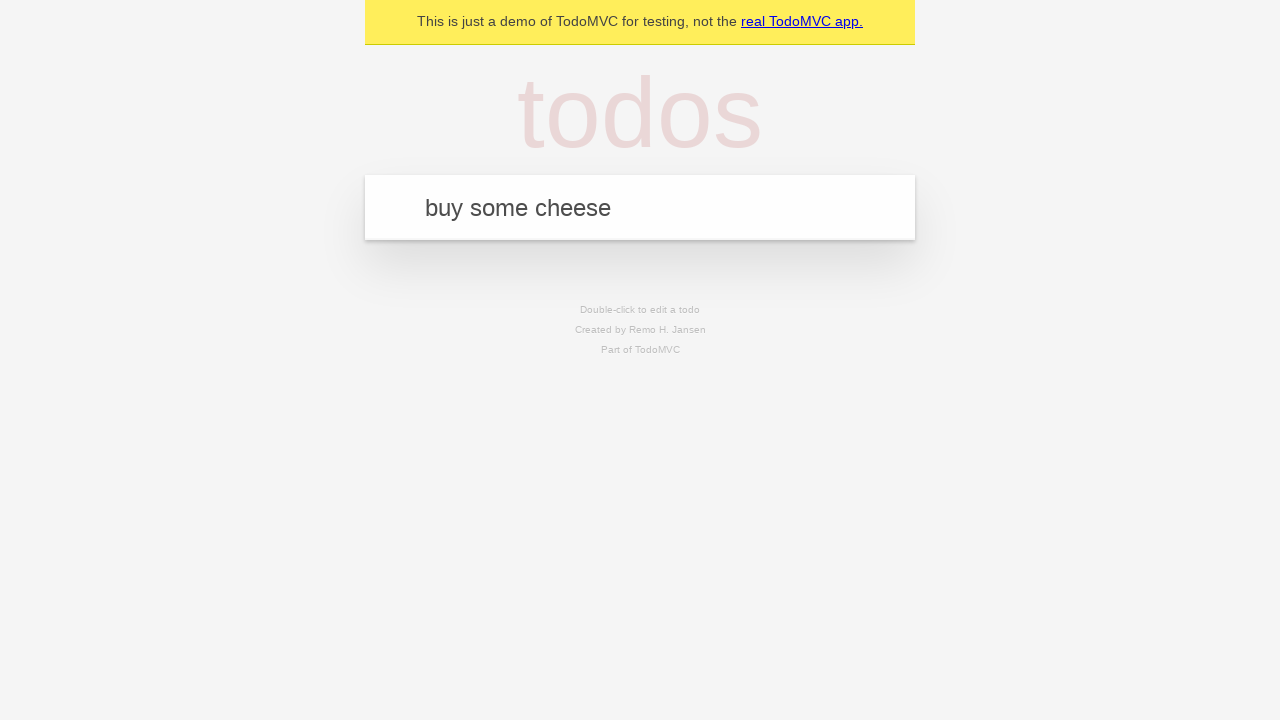

Pressed Enter to create todo 'buy some cheese' on internal:attr=[placeholder="What needs to be done?"i]
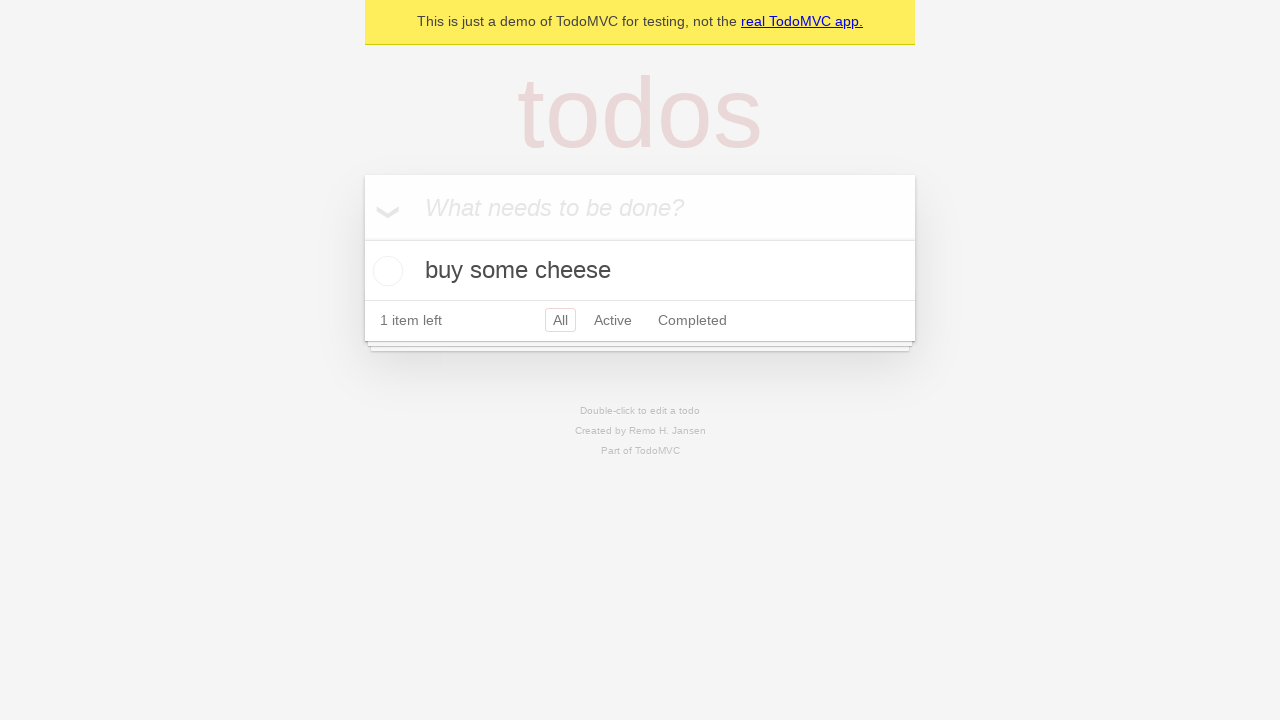

Filled todo input with 'feed the cat' on internal:attr=[placeholder="What needs to be done?"i]
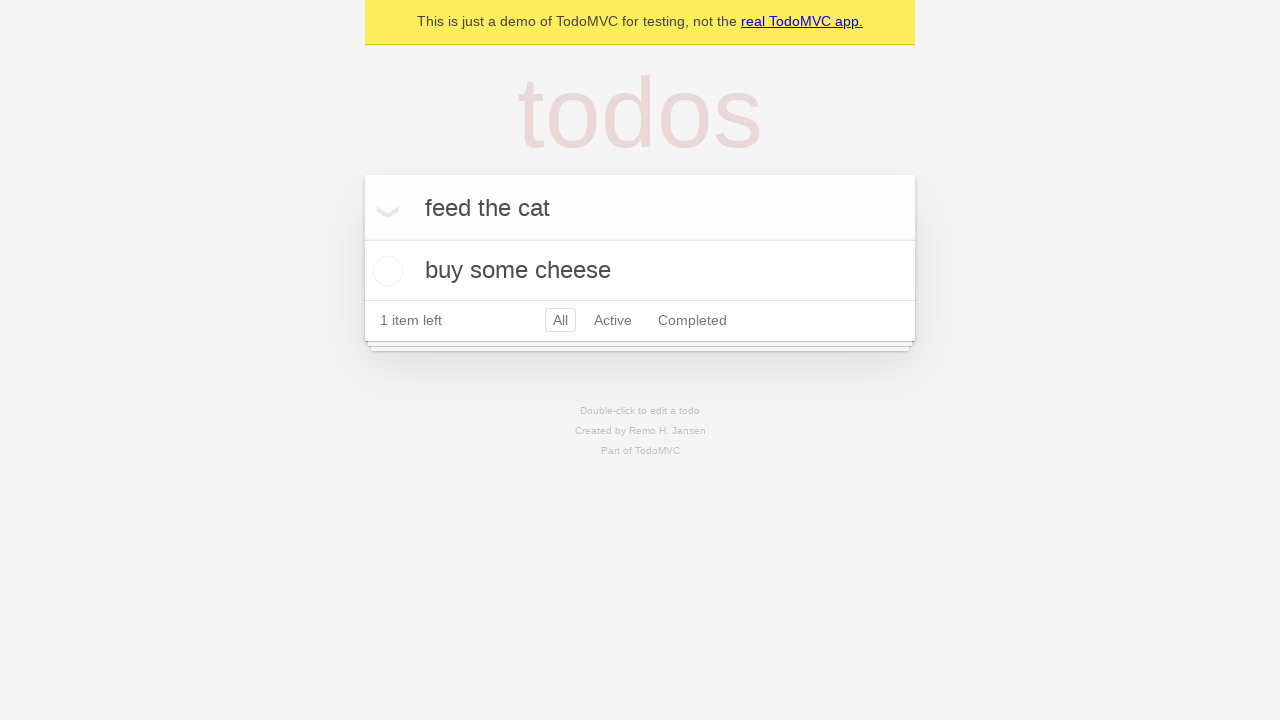

Pressed Enter to create todo 'feed the cat' on internal:attr=[placeholder="What needs to be done?"i]
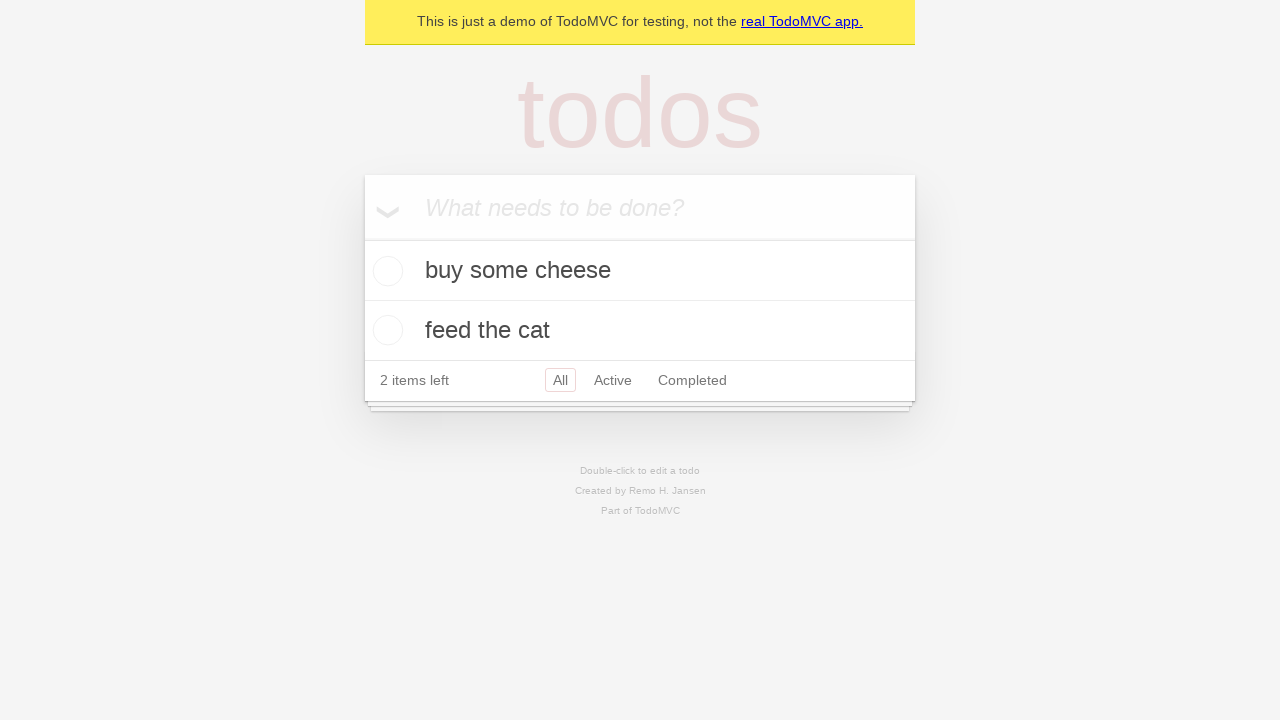

Checked the first todo item at (385, 271) on [data-testid='todo-item'] >> nth=0 >> internal:role=checkbox
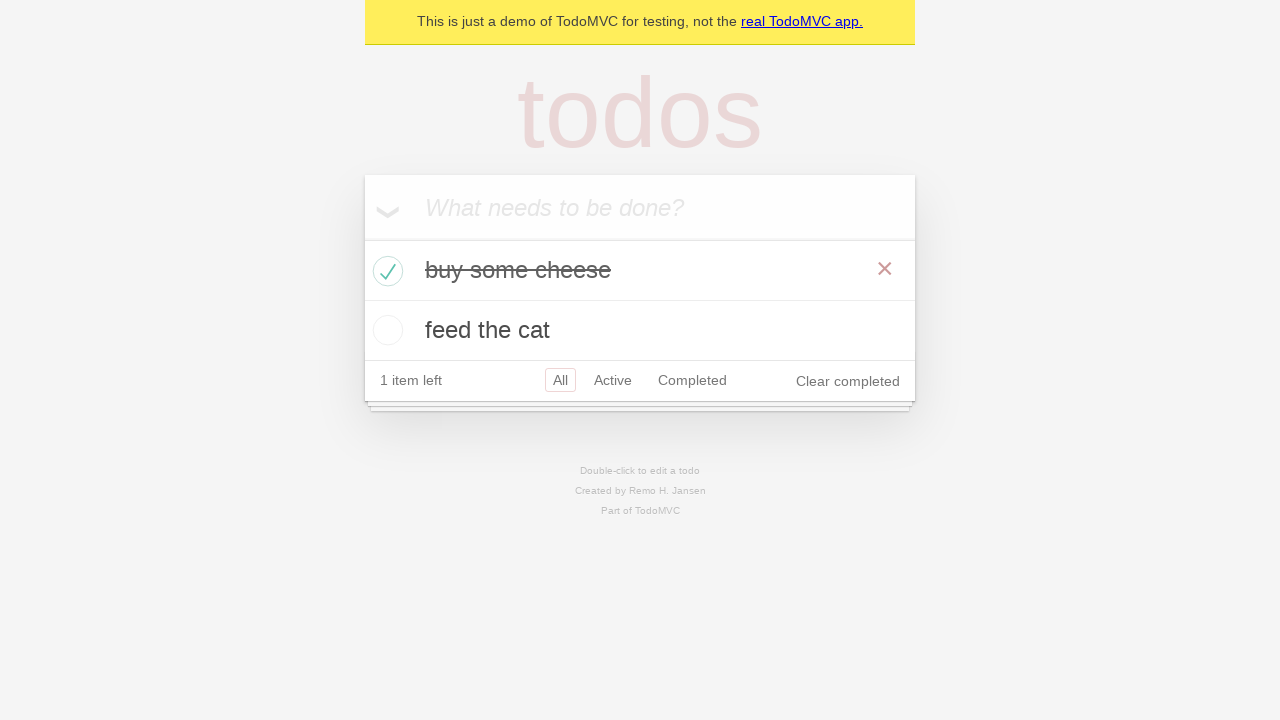

Reloaded the page to test data persistence
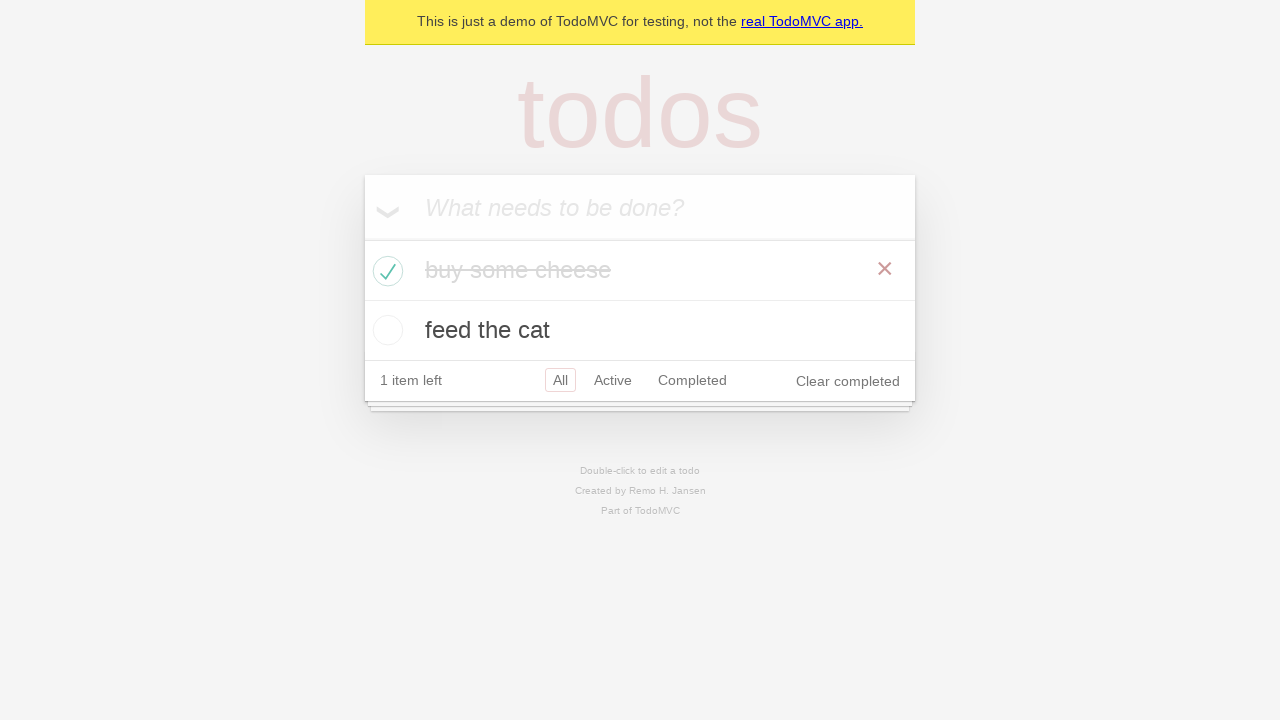

Todos loaded after page reload
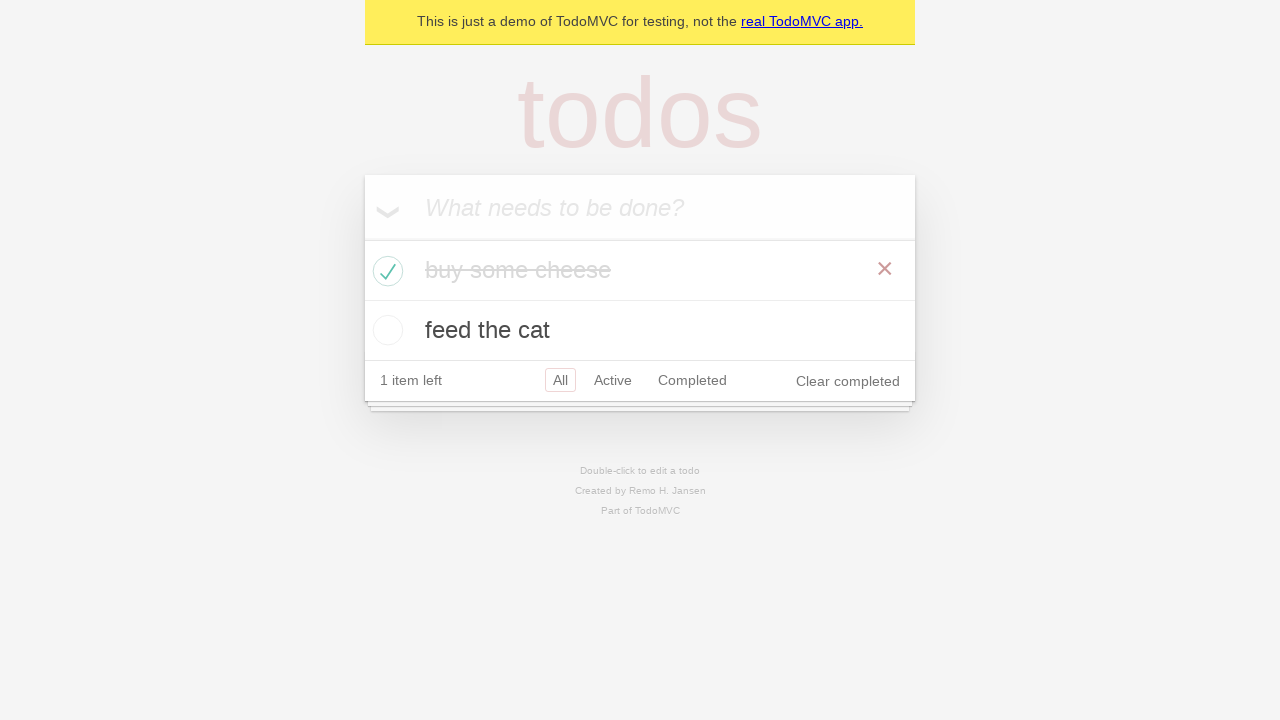

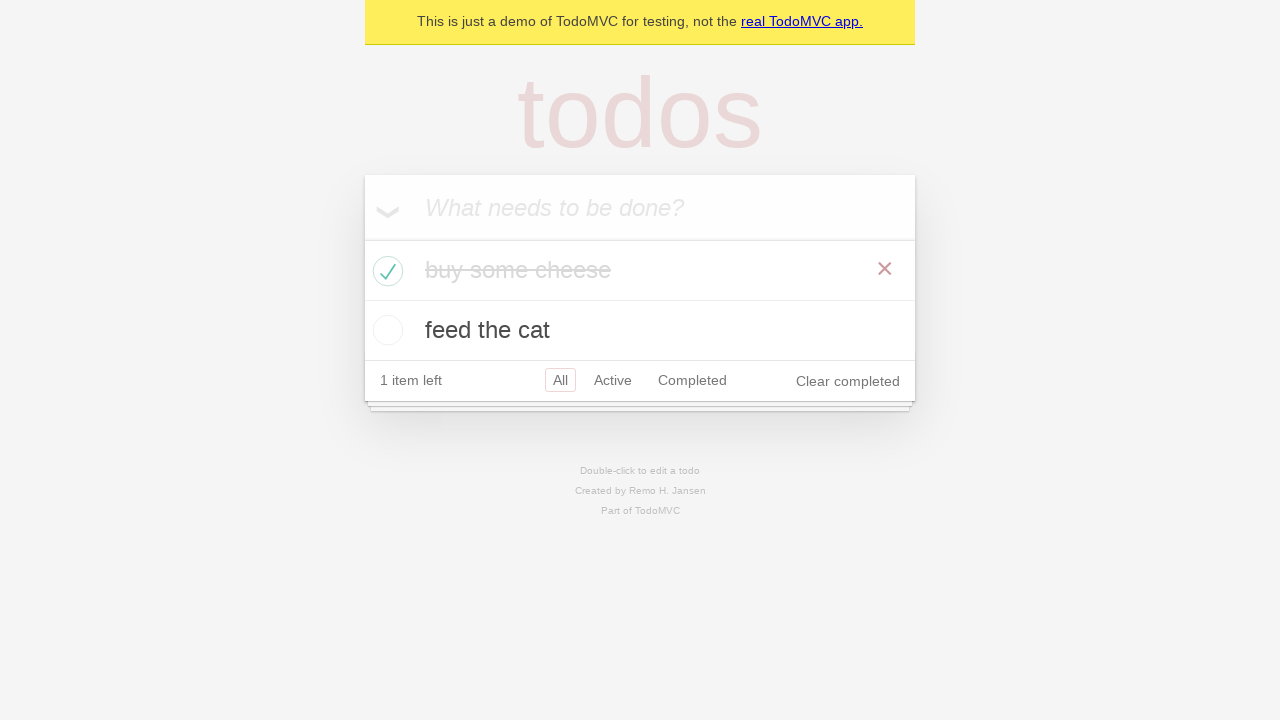